Navigates to the Rahul Shetty Academy Automation Practice page to verify the page loads successfully

Starting URL: https://rahulshettyacademy.com/AutomationPractice/

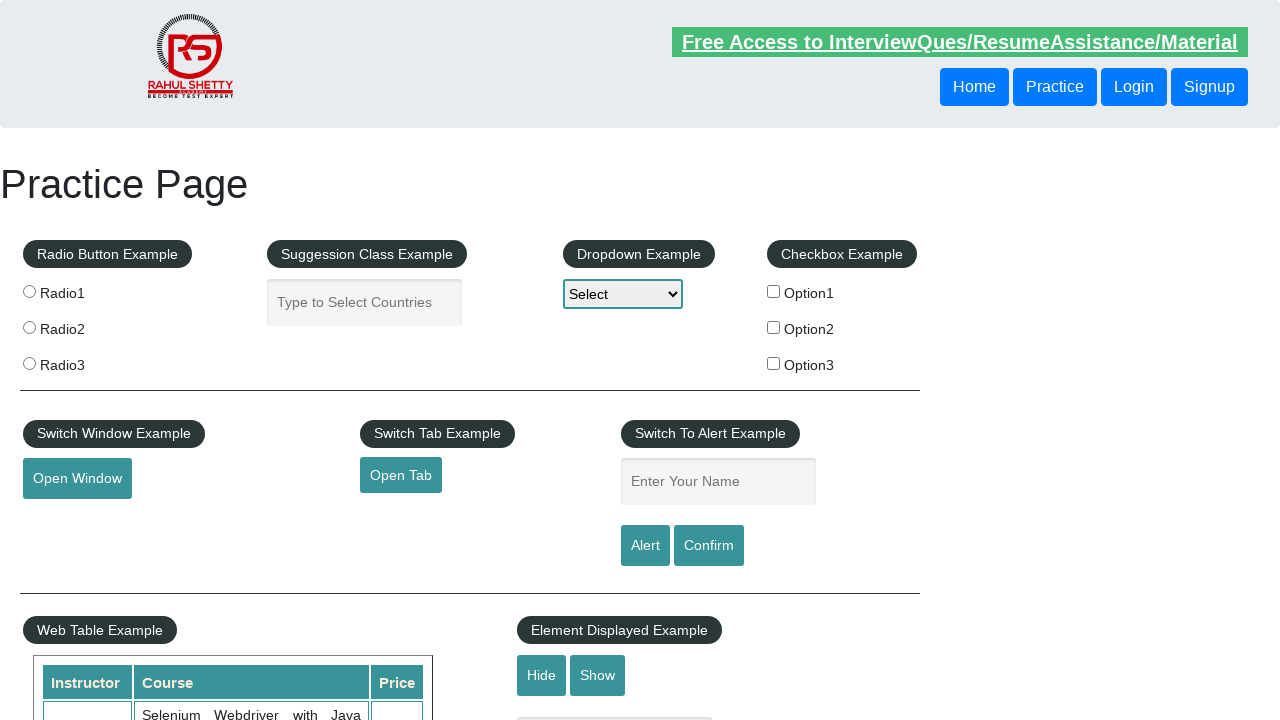

Waited for page DOM content to load
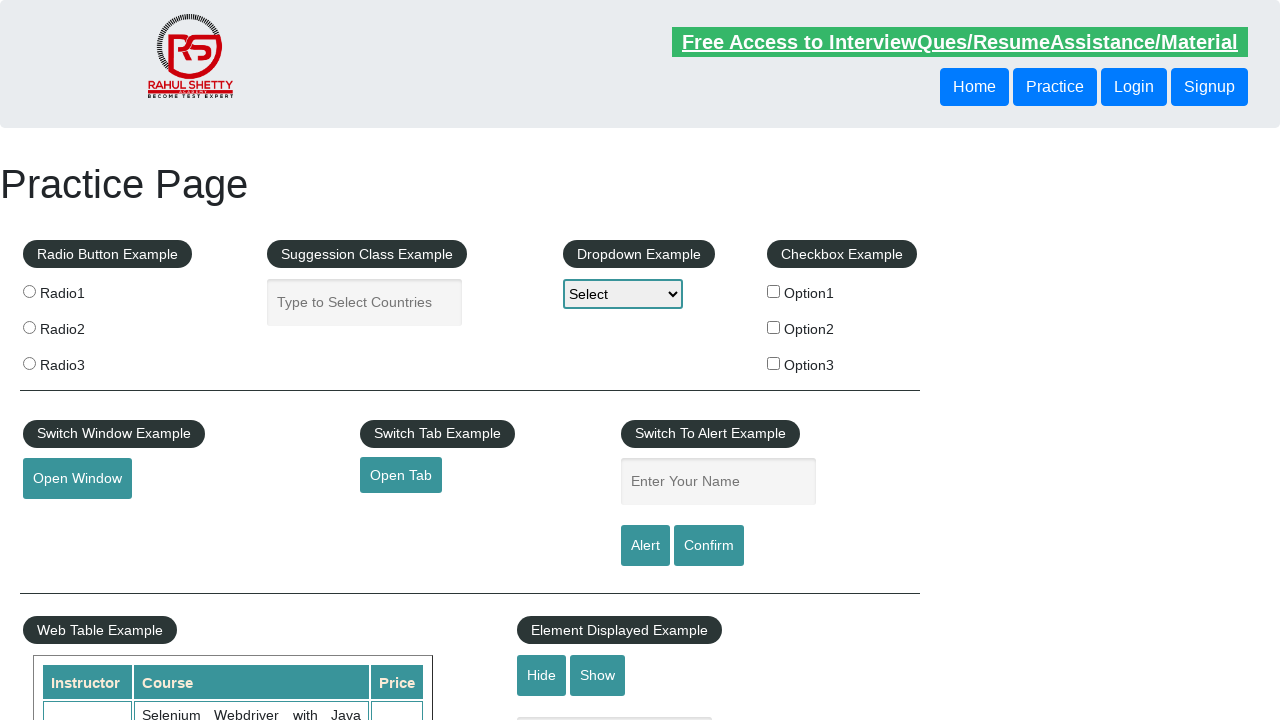

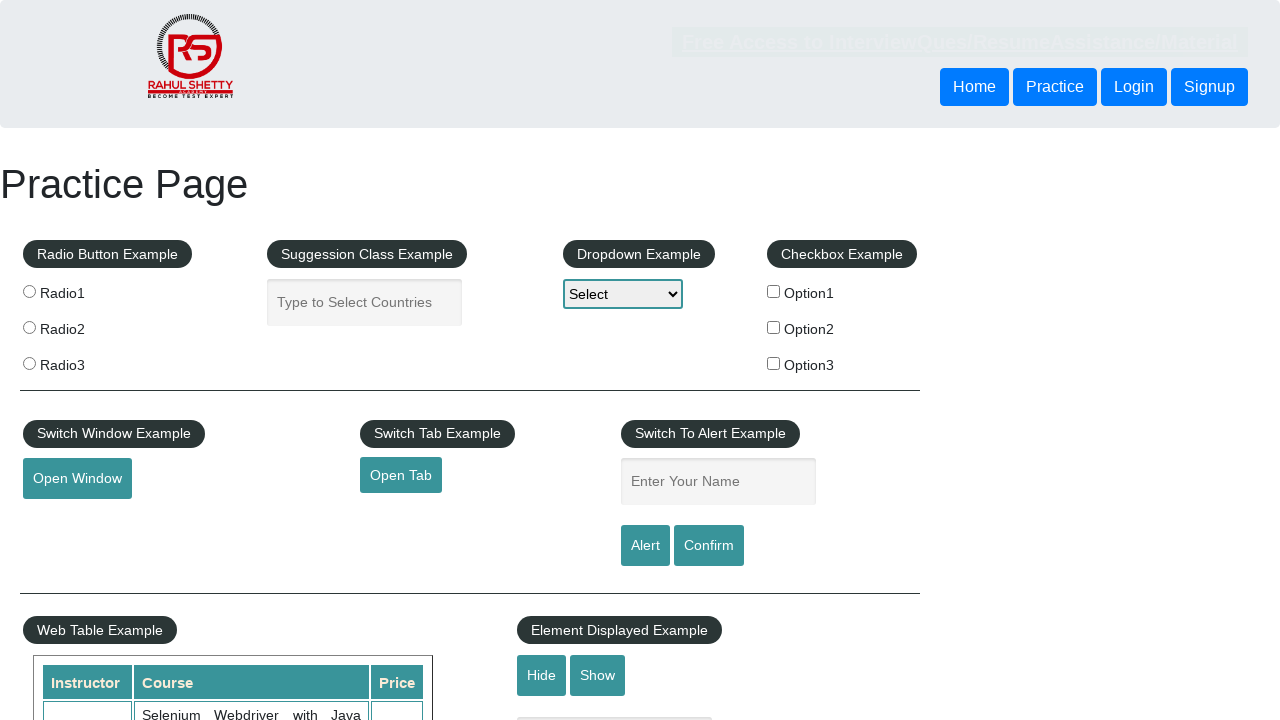